Tests the search functionality with special characters to verify how the site handles invalid input.

Starting URL: https://www.ss.lv/lv/search/

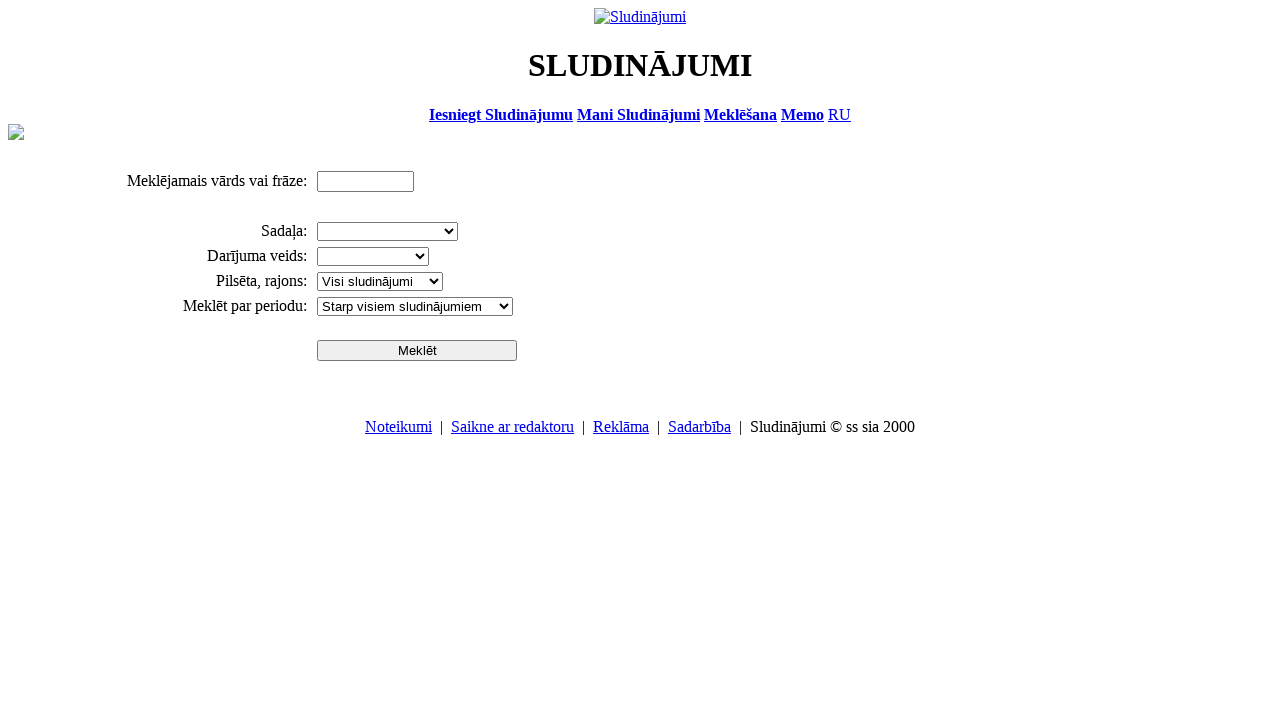

Filled search field with special characters '@#$%^&*()' on input[name='txt']
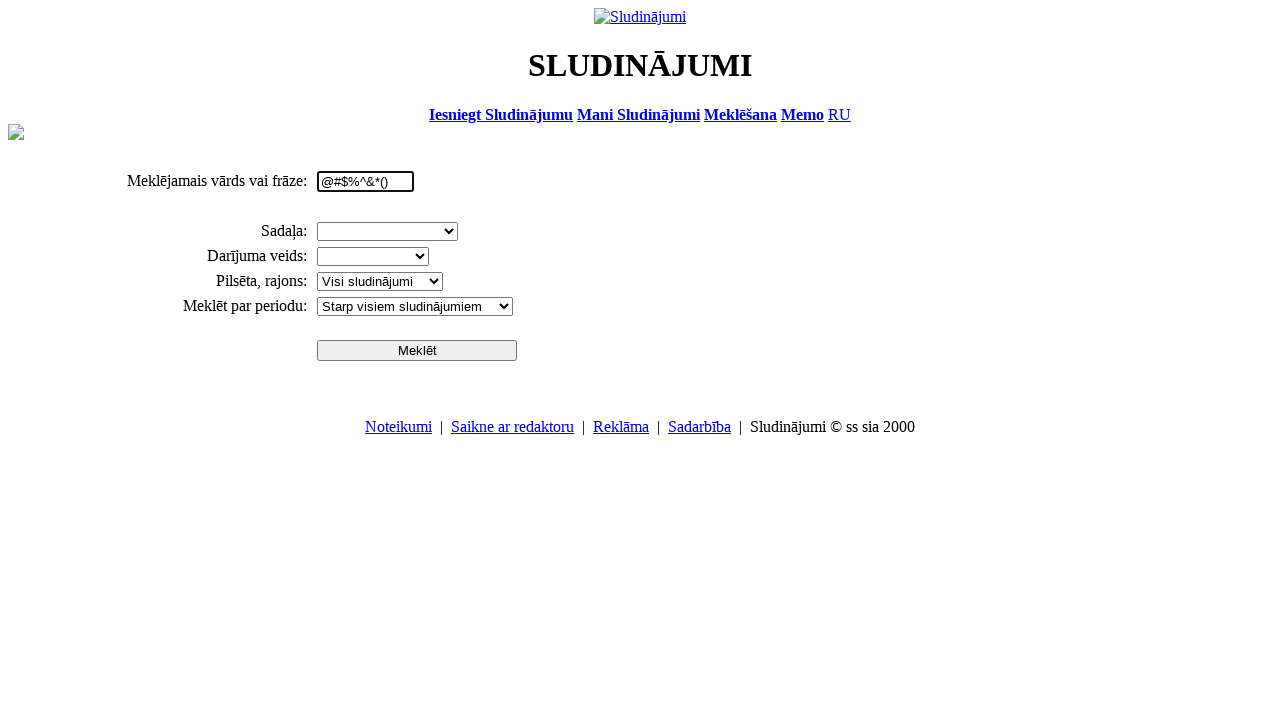

Clicked search button to submit special character query at (417, 350) on input[name='btn']
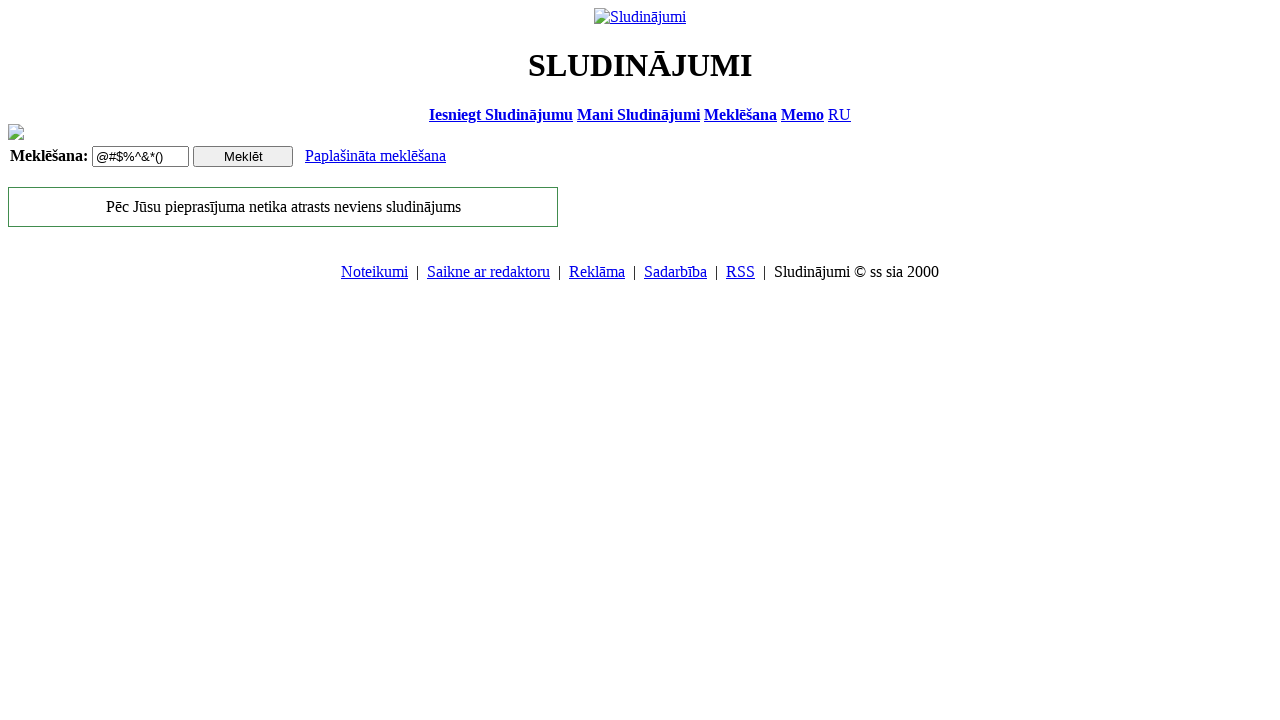

Page loaded after special character search submission
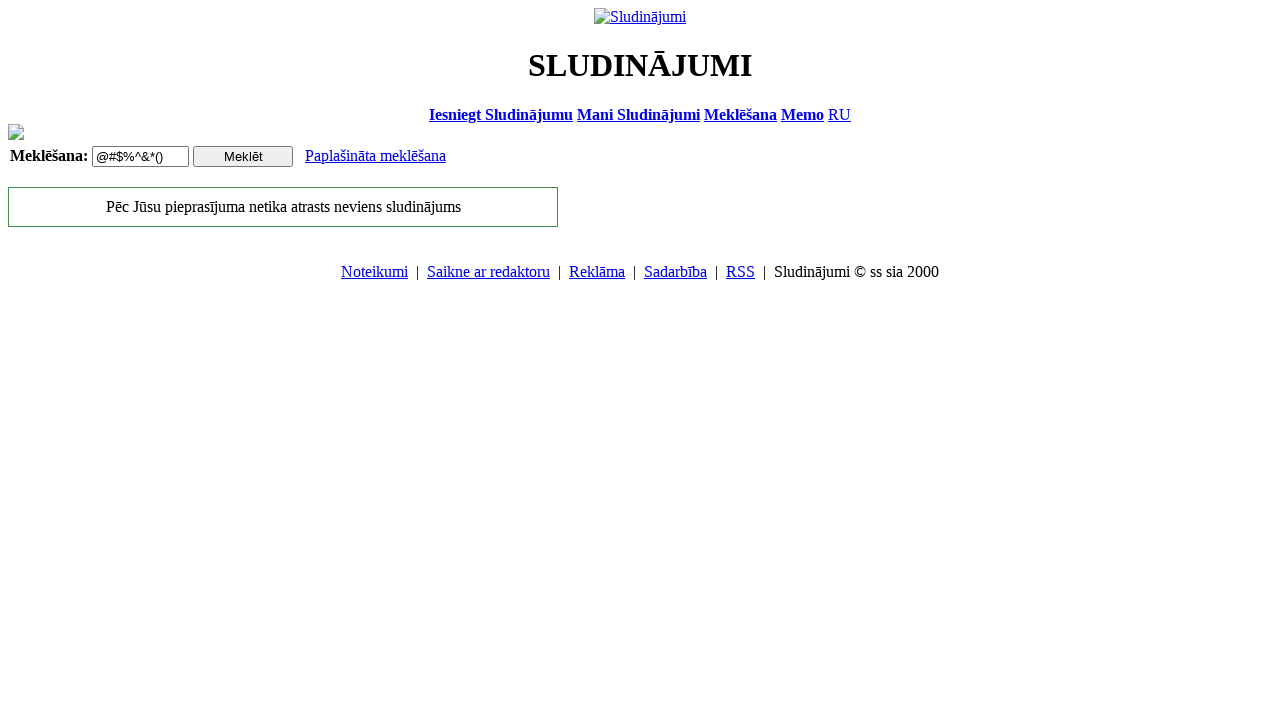

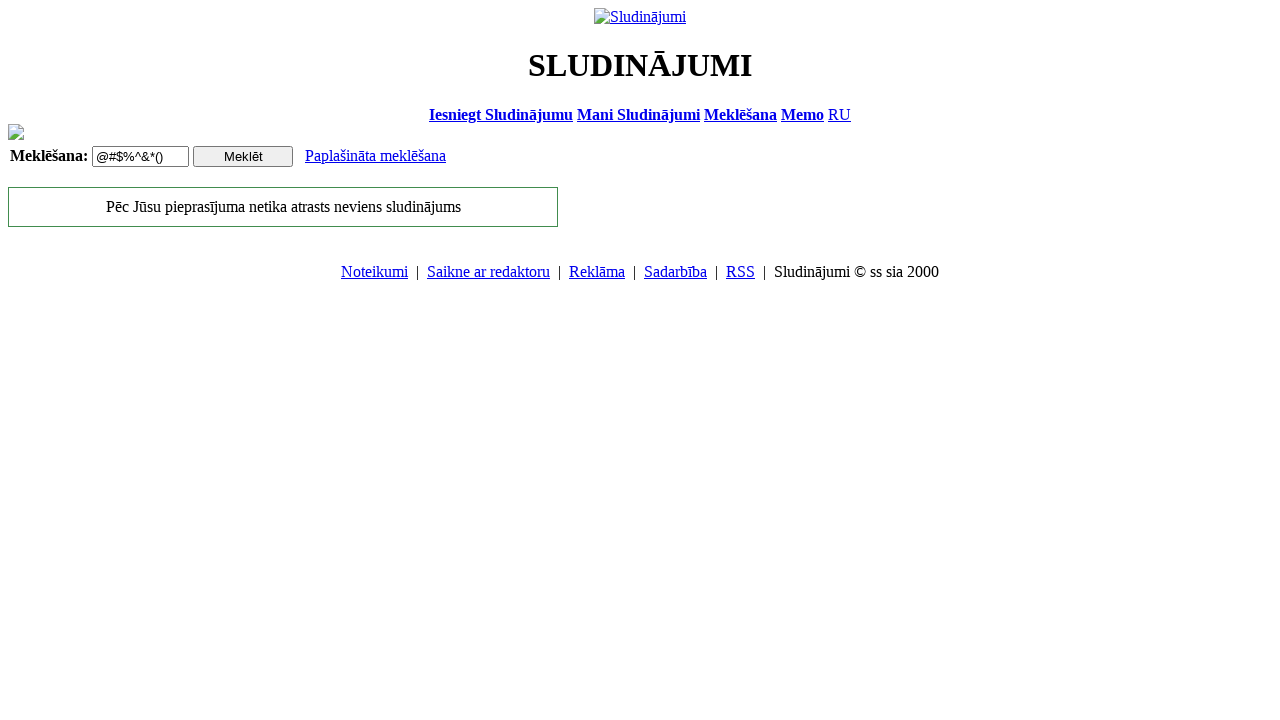